Tests browser tab management by opening multiple tabs, switching between them, and interacting with elements on different tabs

Starting URL: https://www.selenium.dev/

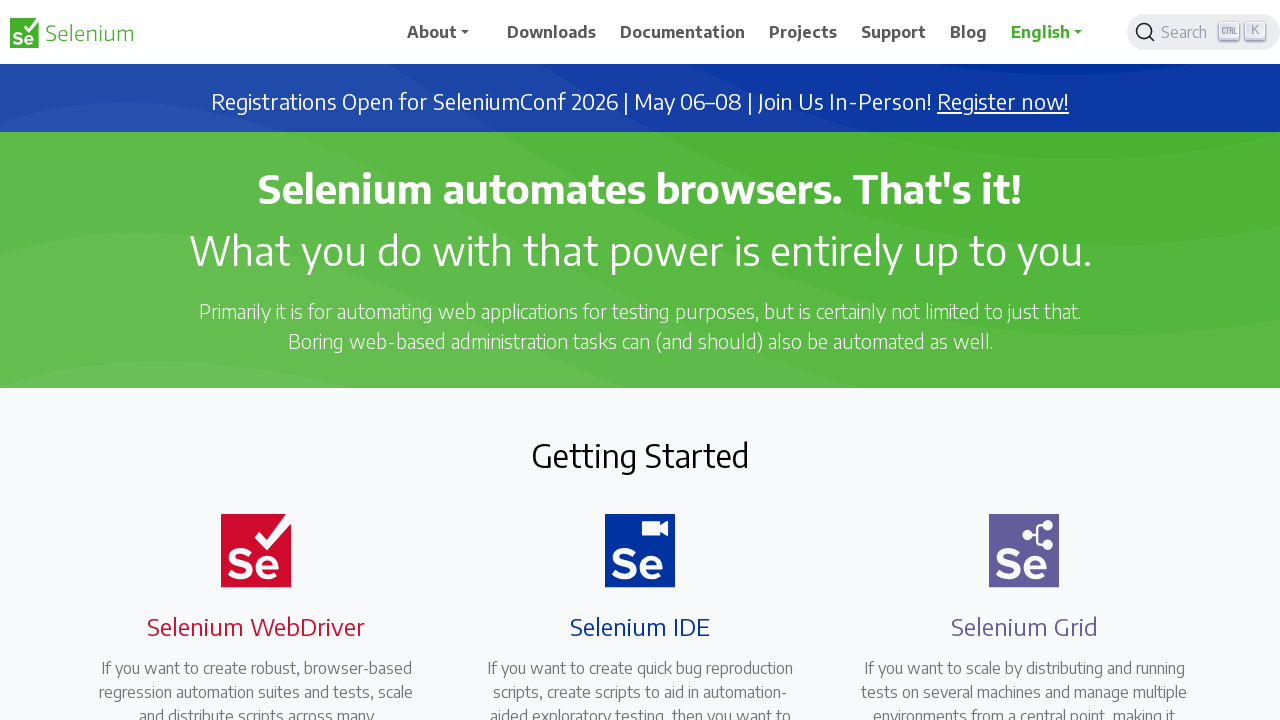

Opened a new browser tab
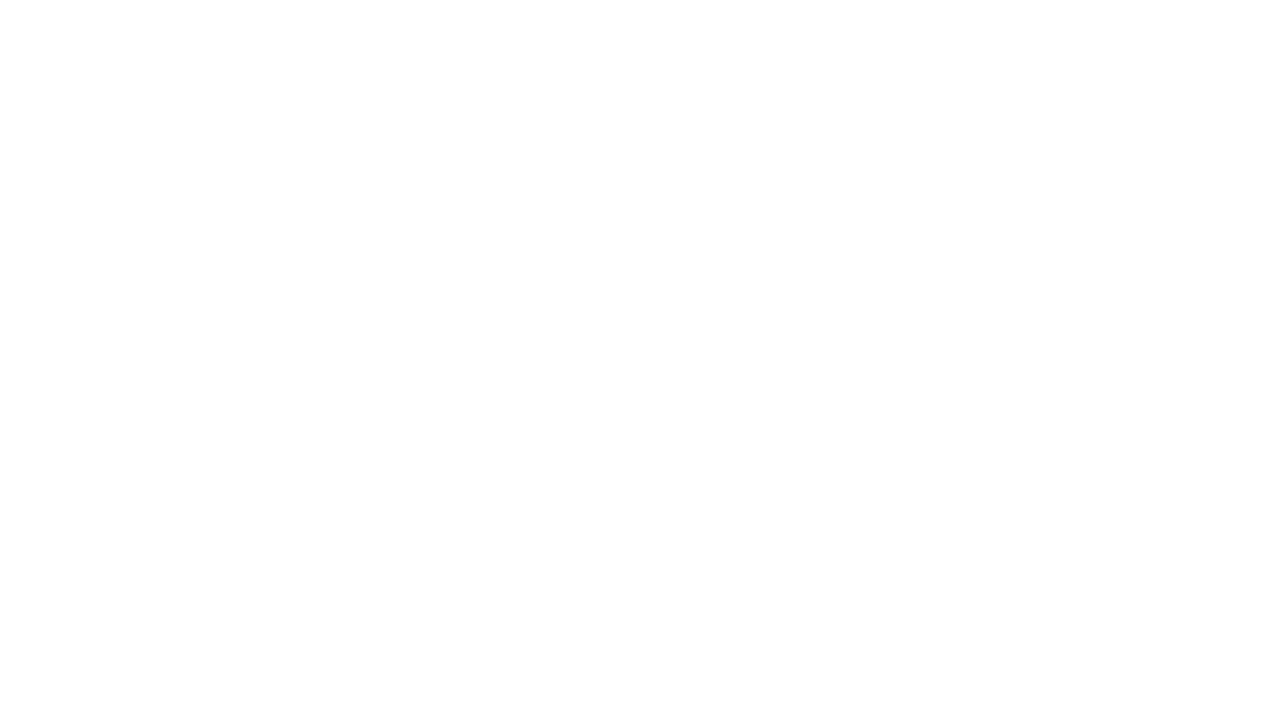

Navigated to Playwright documentation site in second tab
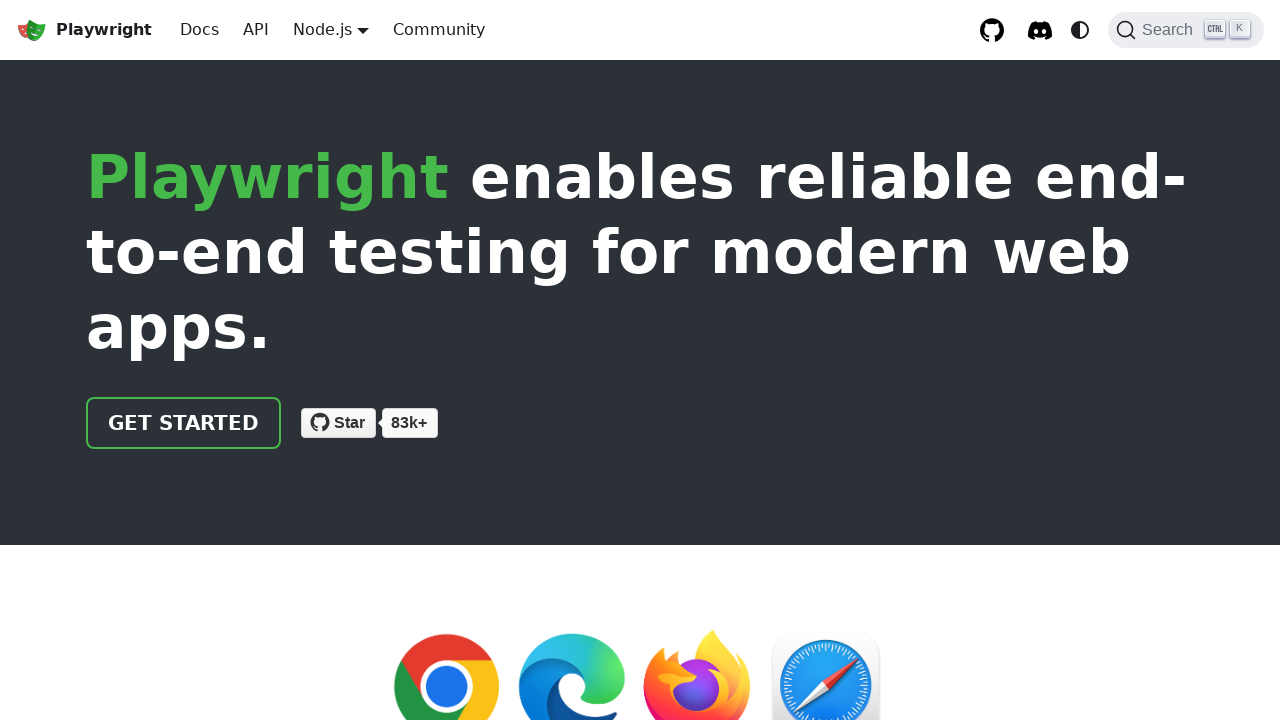

Clicked 'Get Started' link on Playwright tab at (184, 423) on .getStarted_Sjon
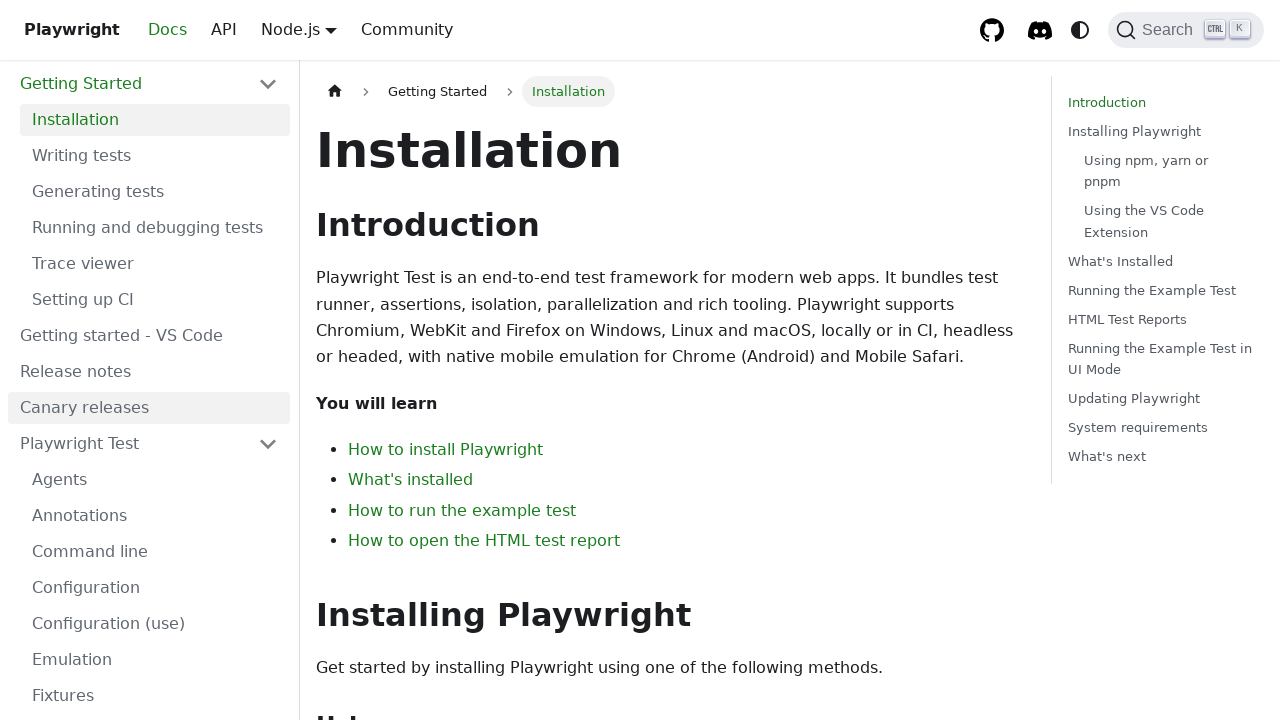

Switched back to first tab (Selenium.dev)
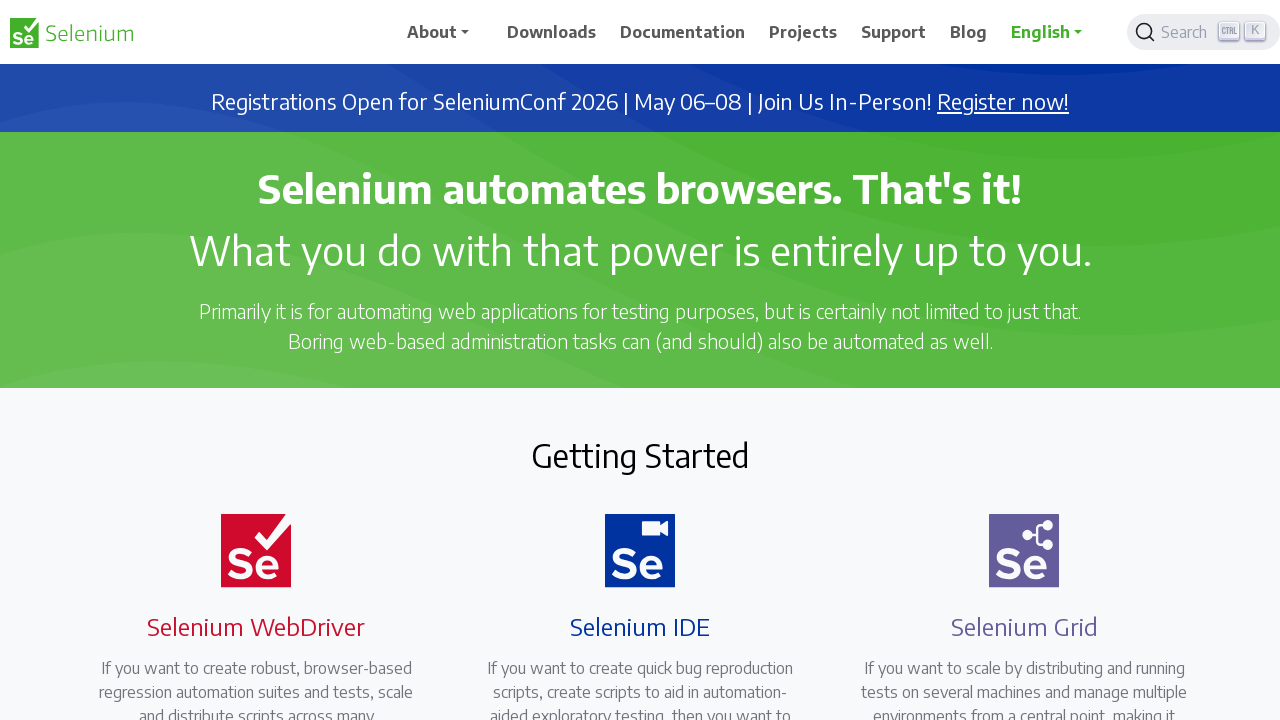

Clicked 'Downloads' link on Selenium.dev tab at (552, 32) on xpath=//span[normalize-space()='Downloads']
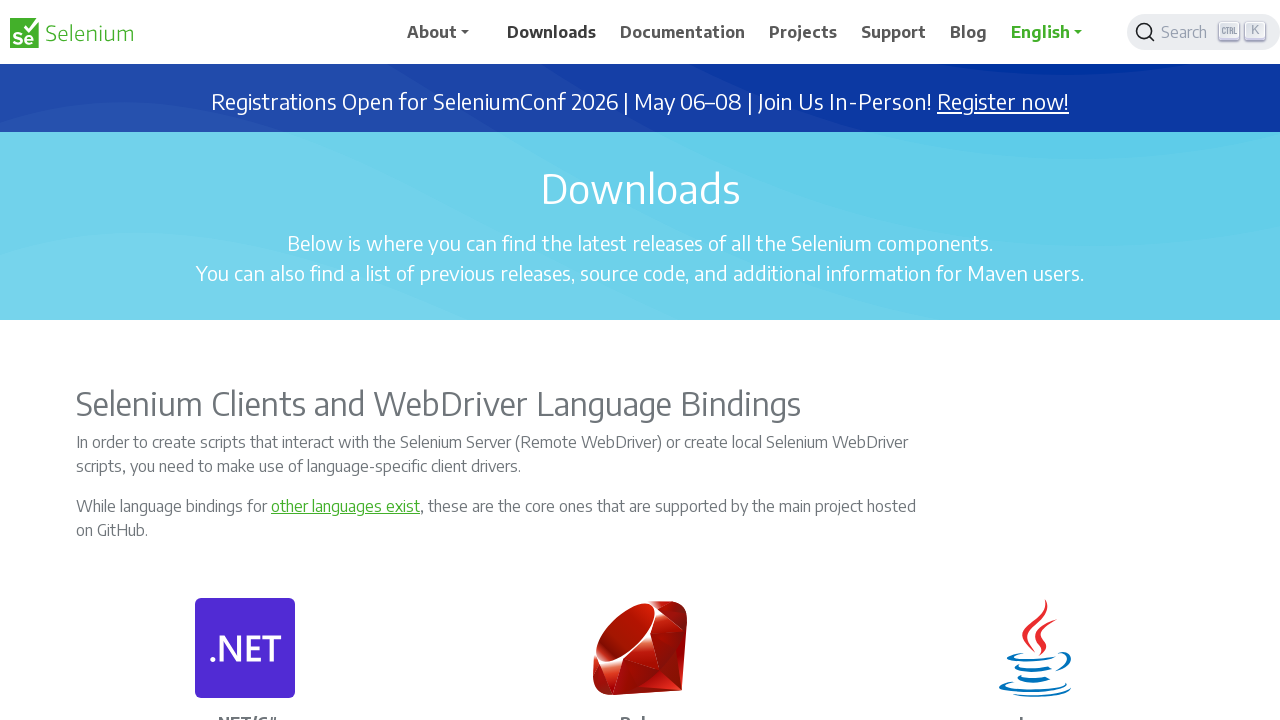

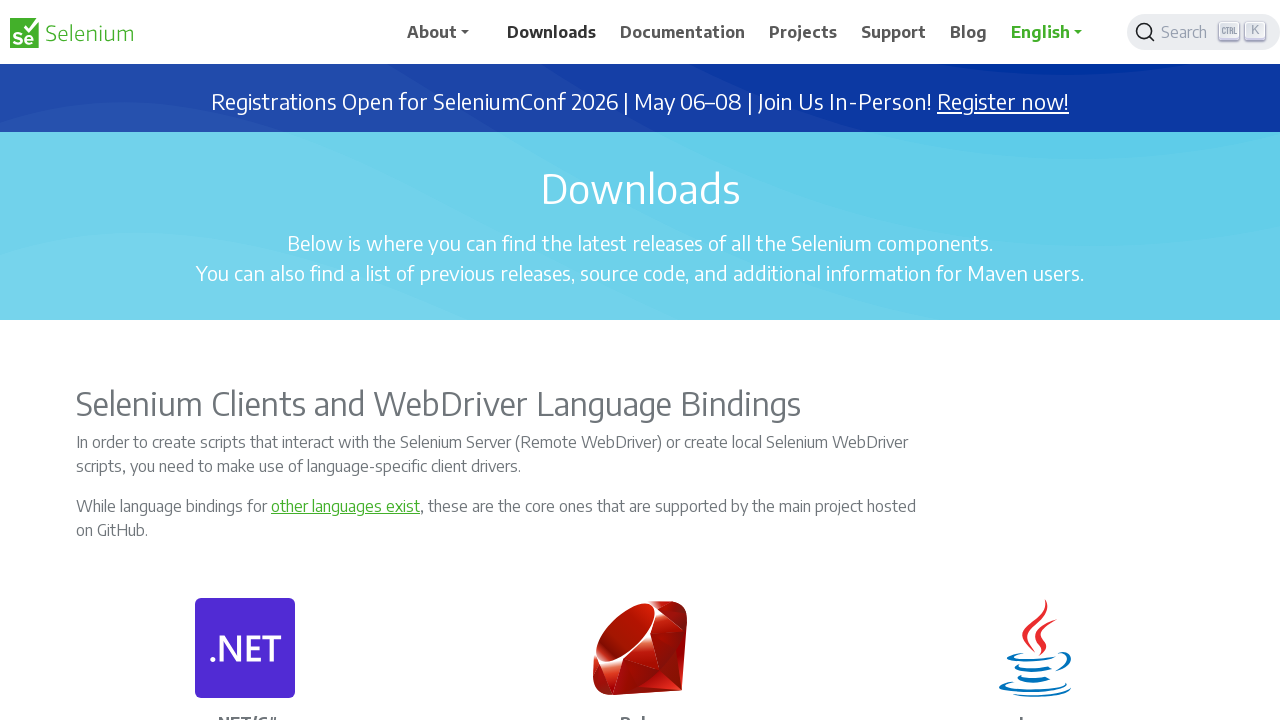